Tests browser navigation and window resizing capabilities

Starting URL: https://the-internet.herokuapp.com/

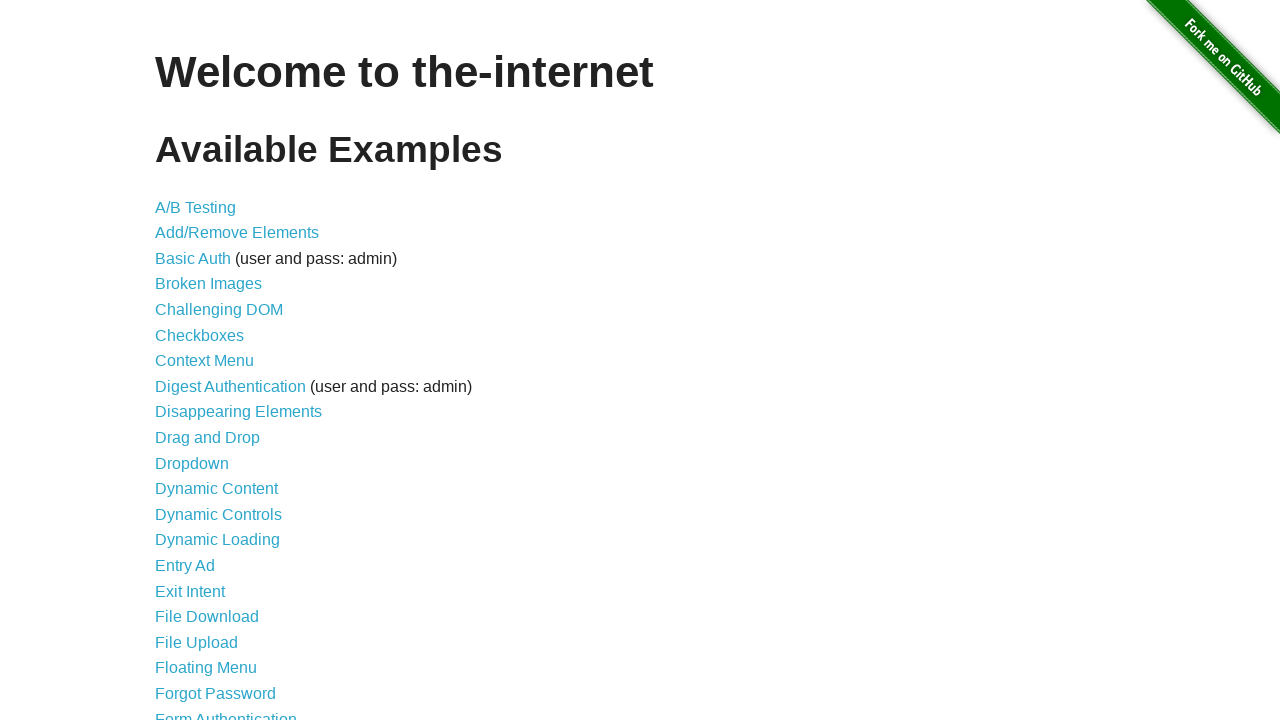

Navigated to the-internet.herokuapp.com home page
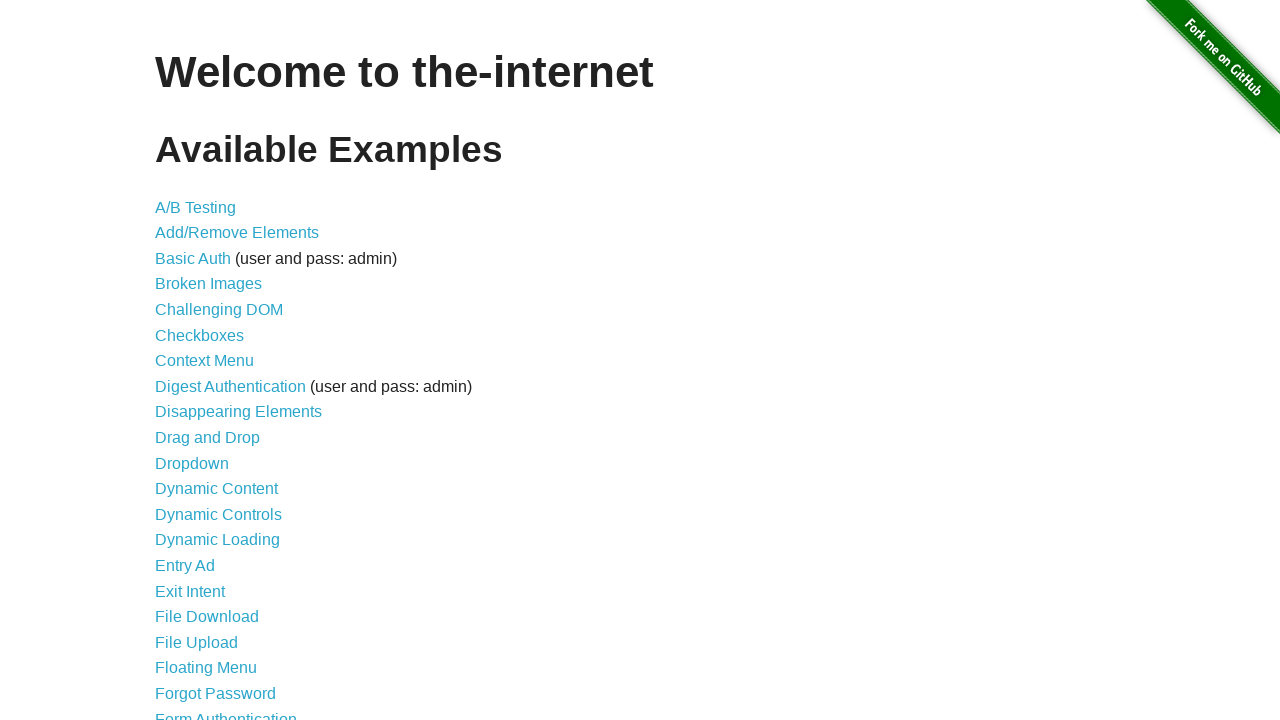

Set viewport size to 50x500 pixels
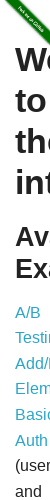

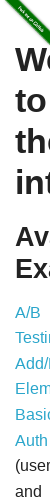